Tests scrolling to an element and filling form fields by entering a name and date on a scroll practice page

Starting URL: https://formy-project.herokuapp.com/scroll

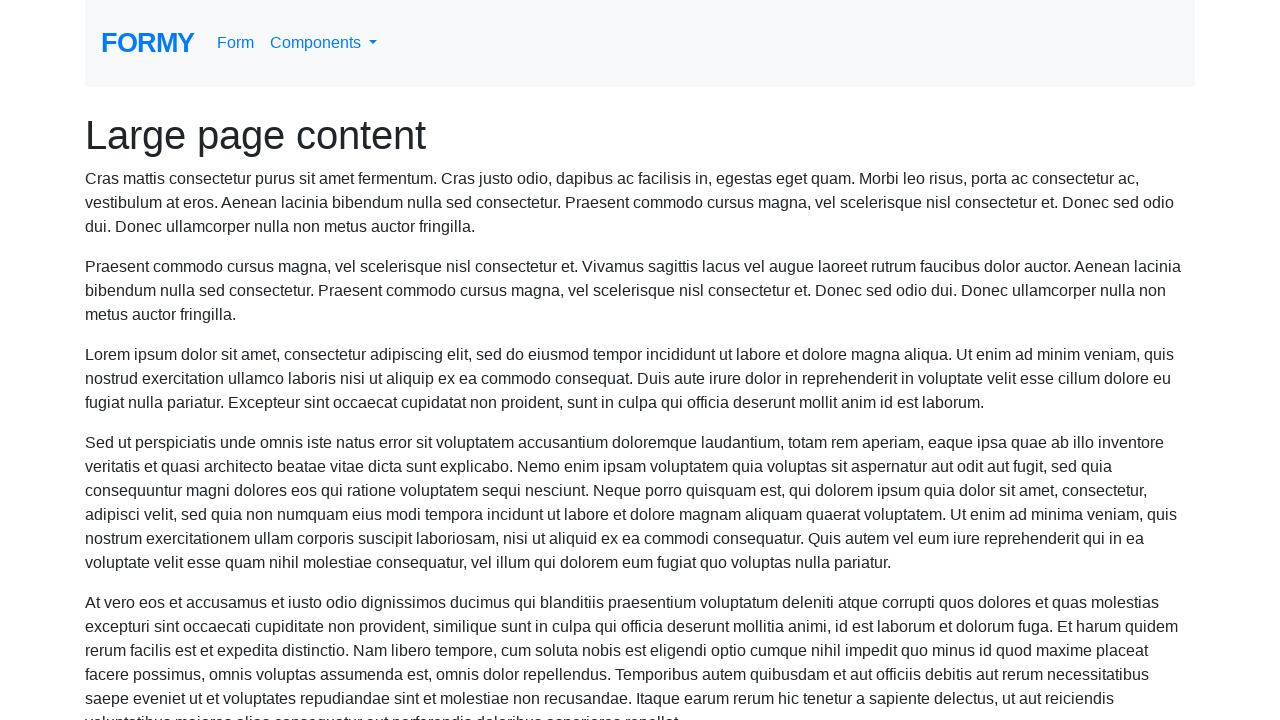

Navigated to scroll practice page
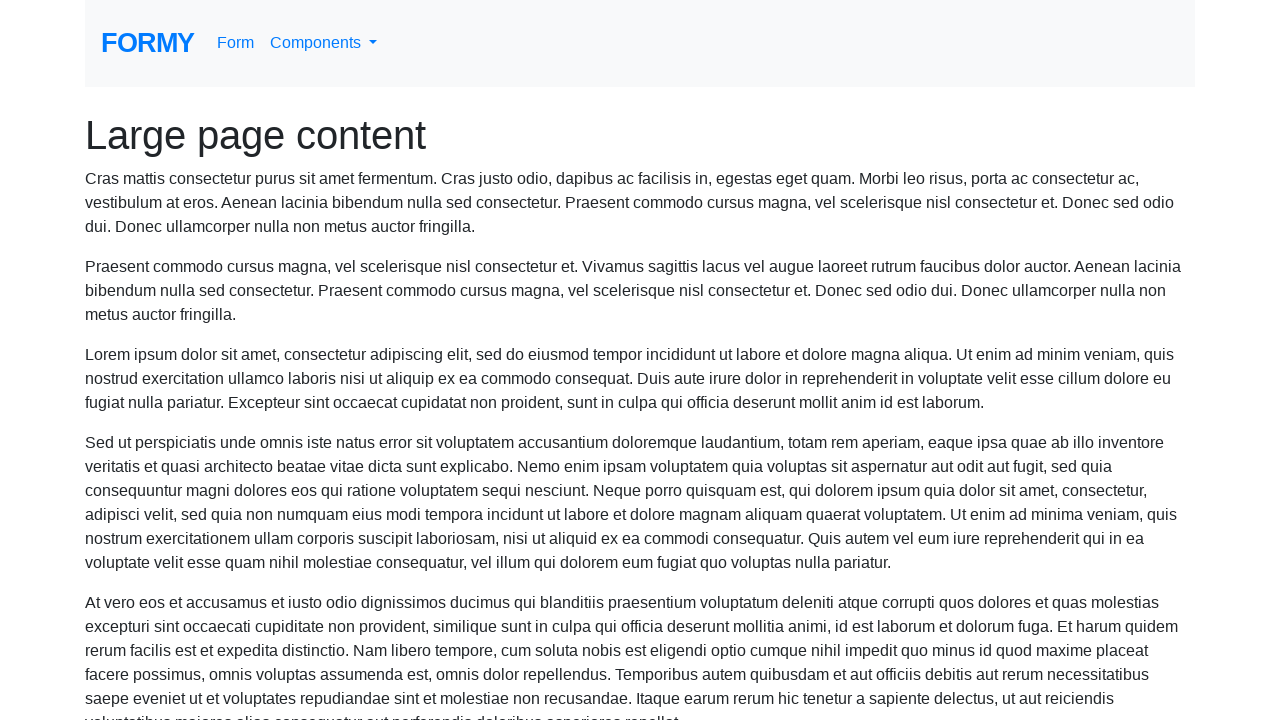

Located the name field element
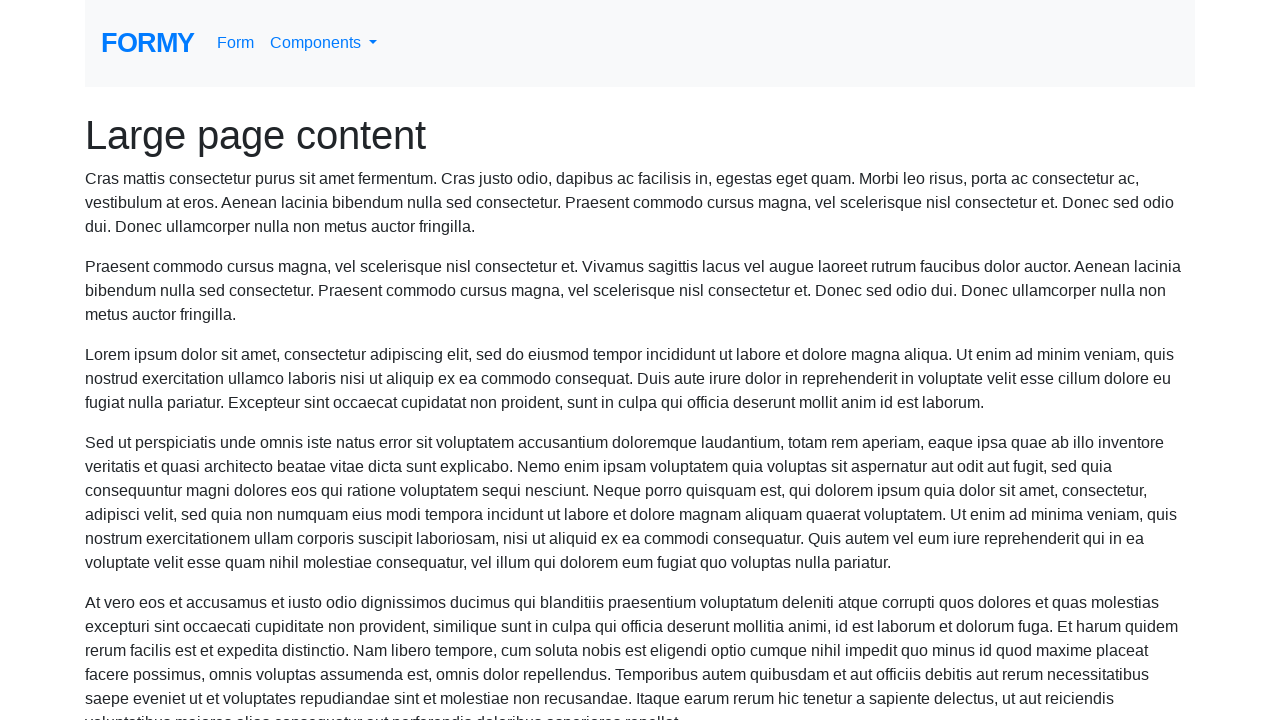

Scrolled to the name field
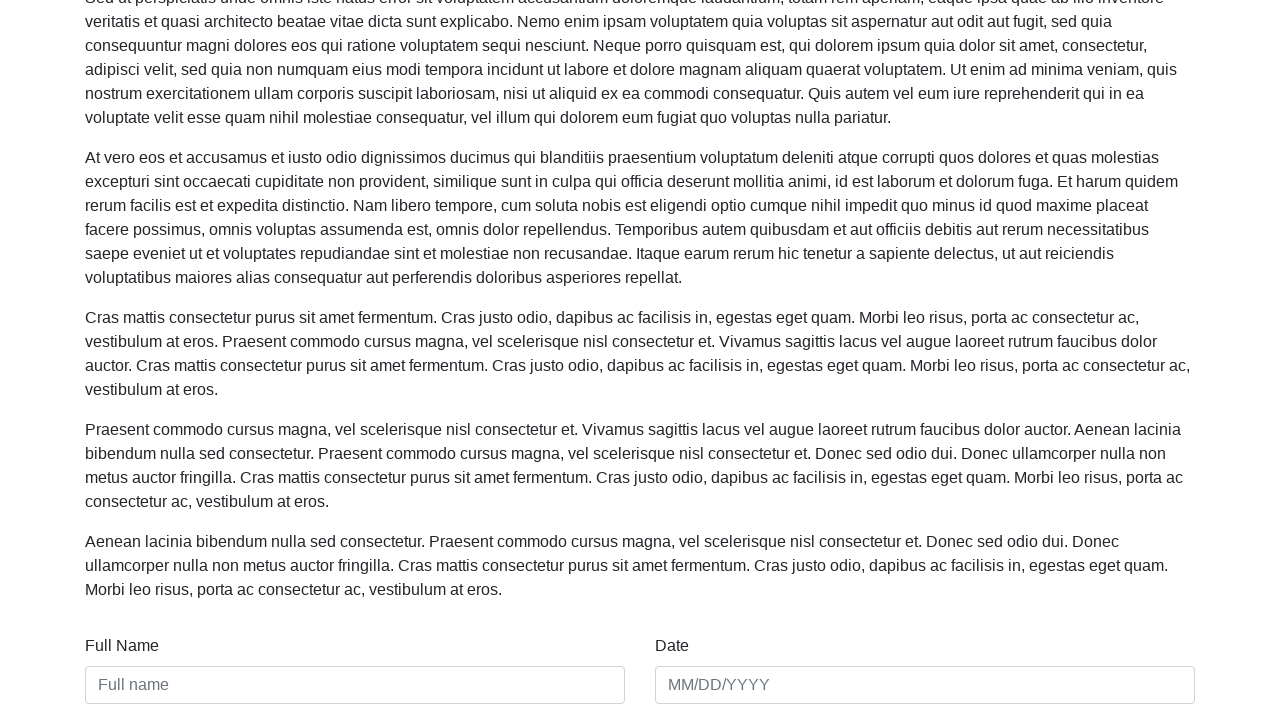

Filled name field with 'Christian Pagé' on #name
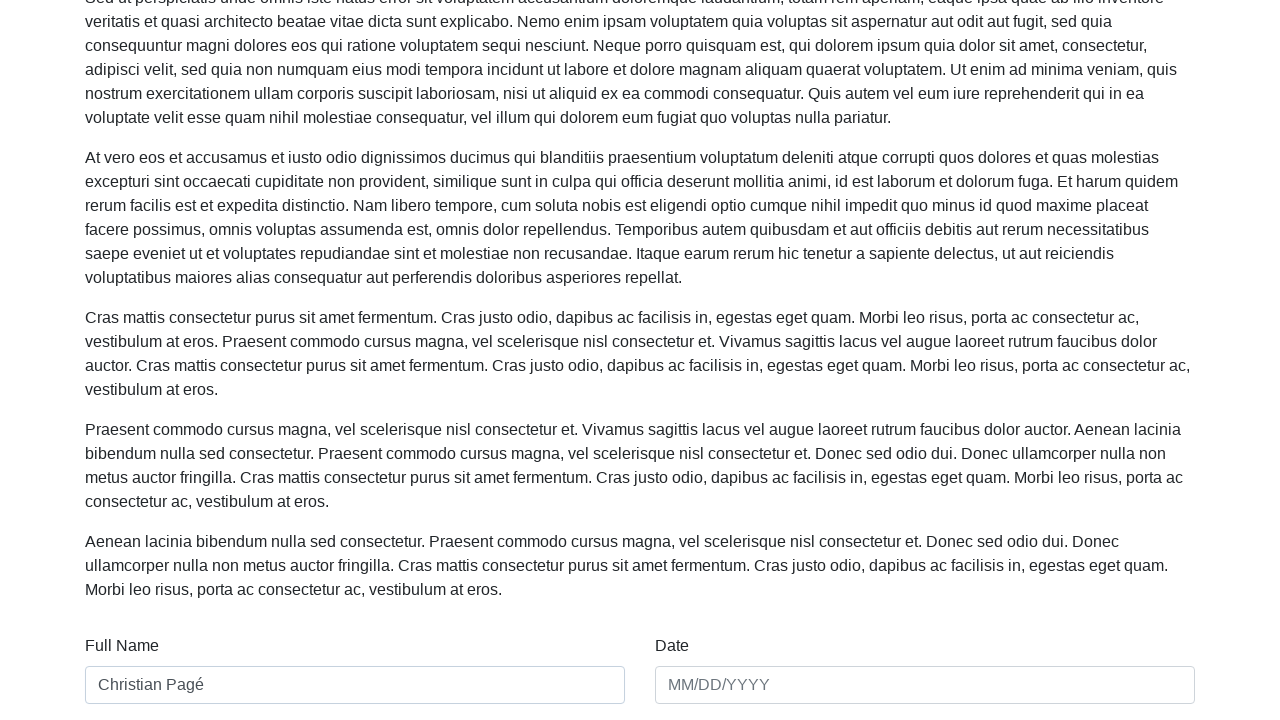

Filled date field with '01/01/2020' on #date
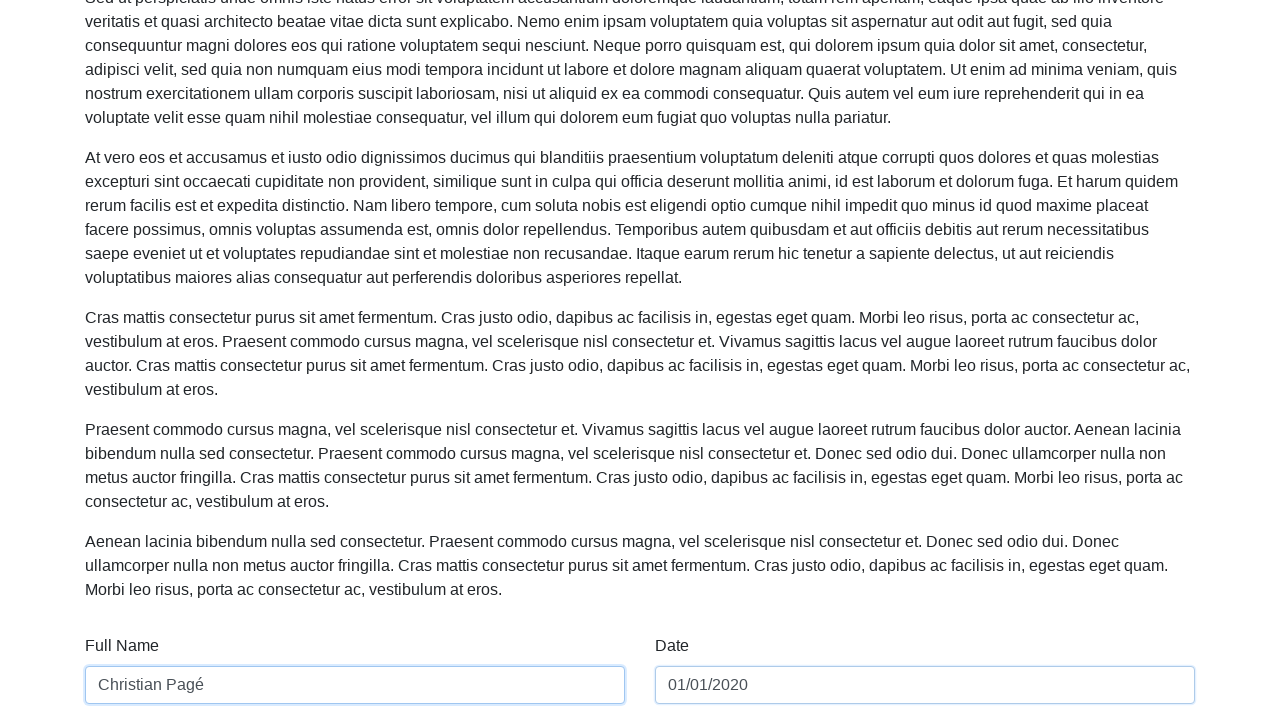

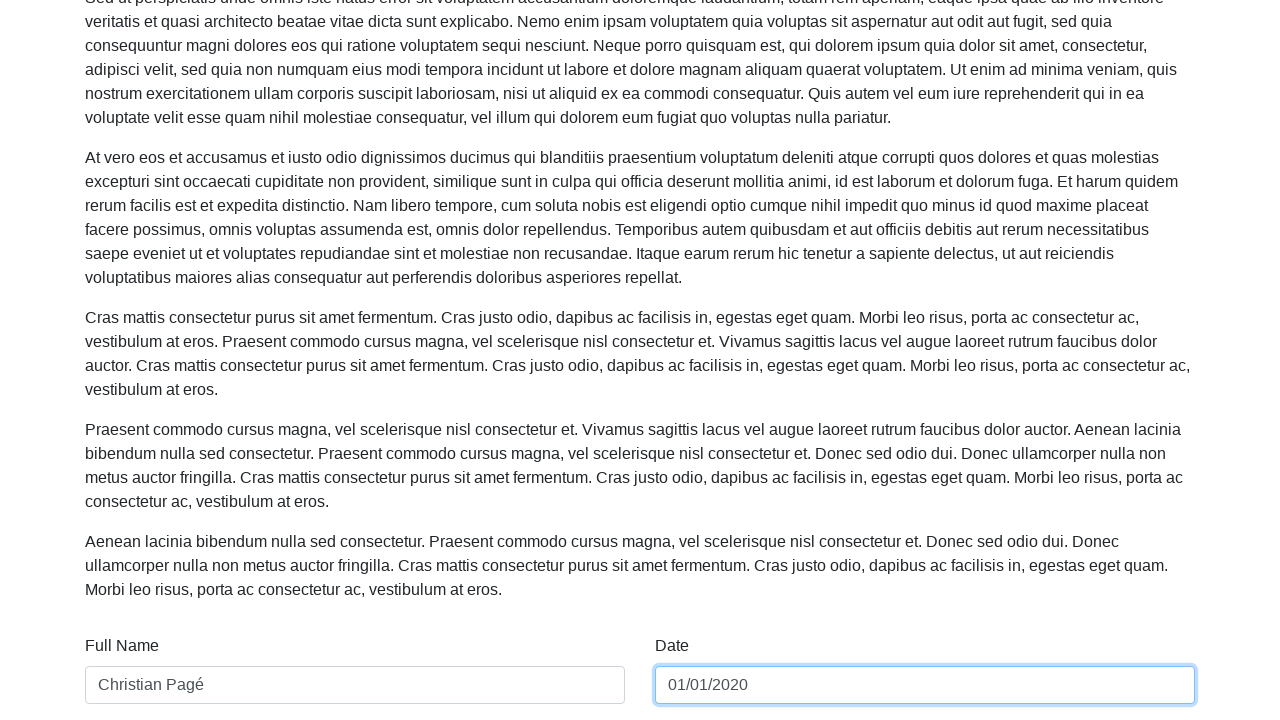